Tests visibility toggle functionality by clicking hide/show buttons and verifying element visibility state

Starting URL: https://rahulshettyacademy.com/AutomationPractice/

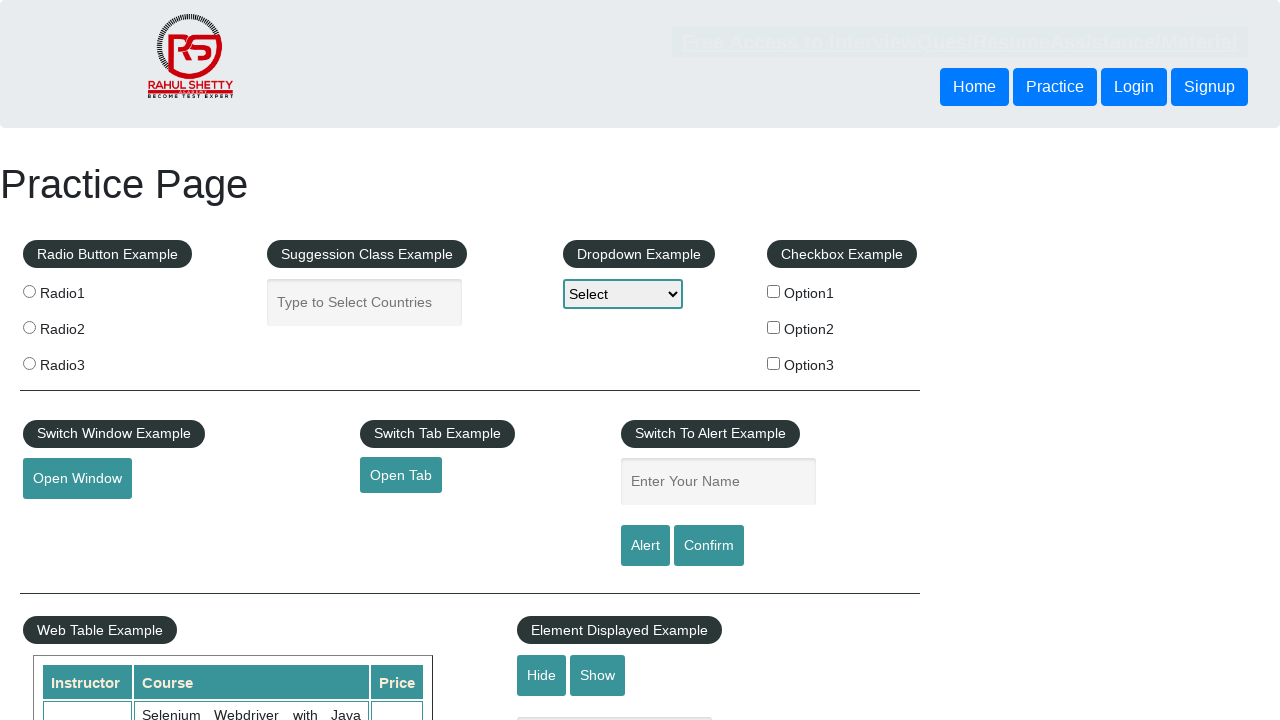

Clicked hide button to hide the text box at (542, 675) on #hide-textbox
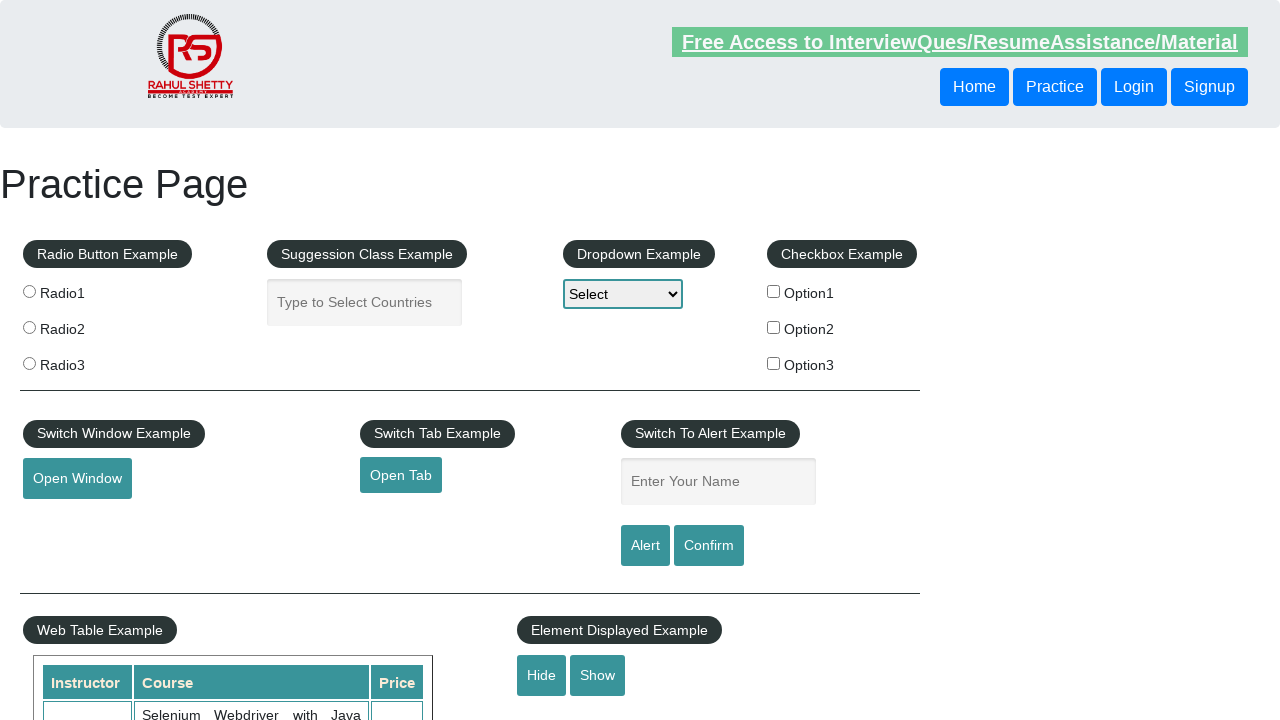

Verified element is not visible after clicking hide button
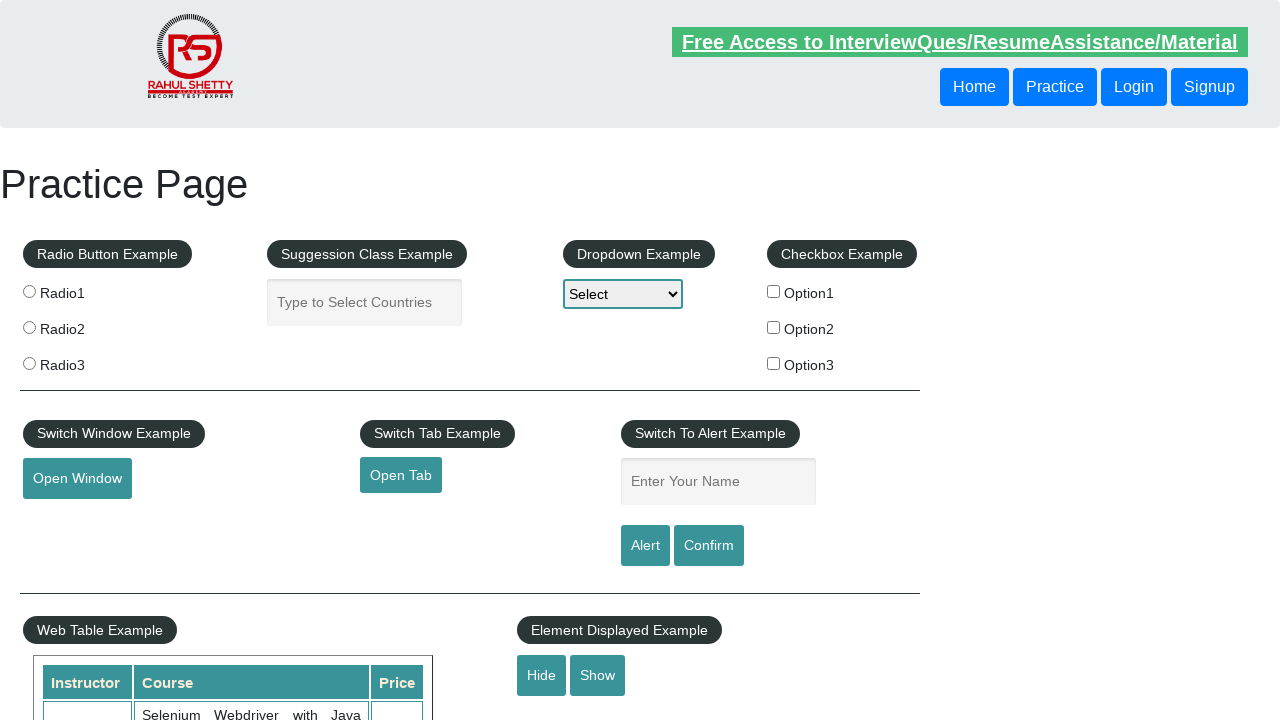

Clicked show button to display the text box at (598, 675) on #show-textbox
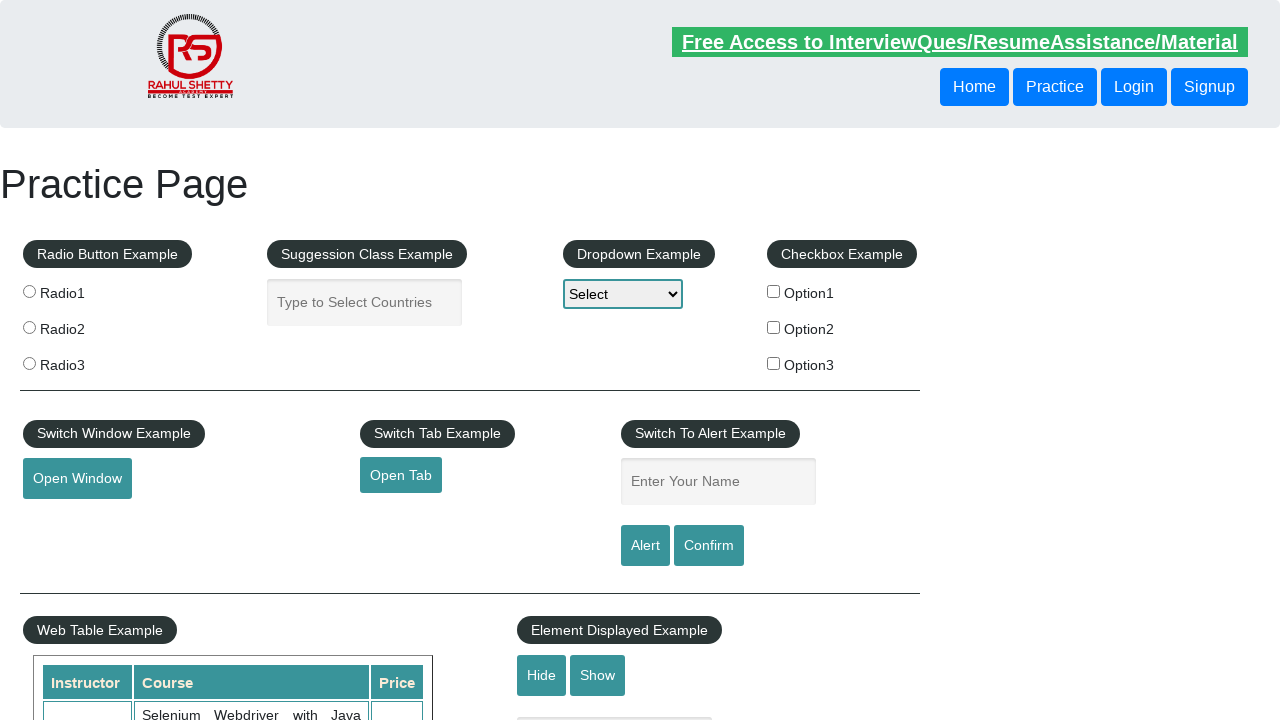

Verified element is visible after clicking show button
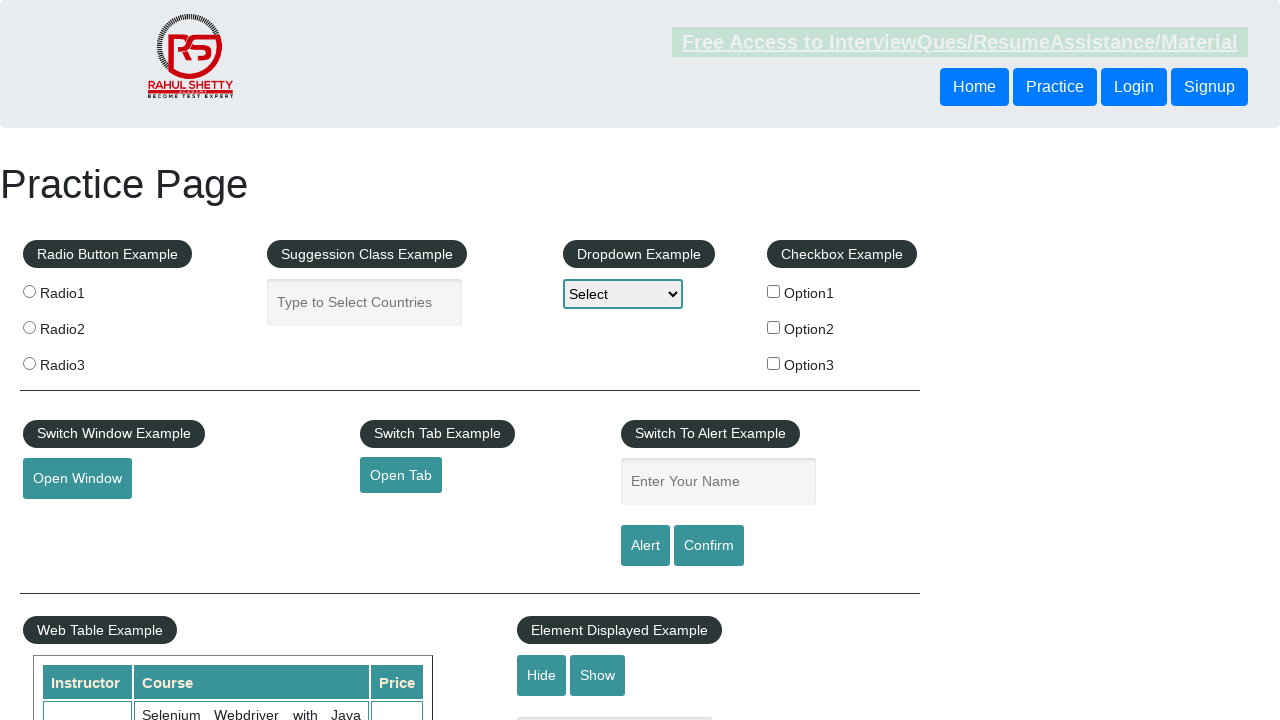

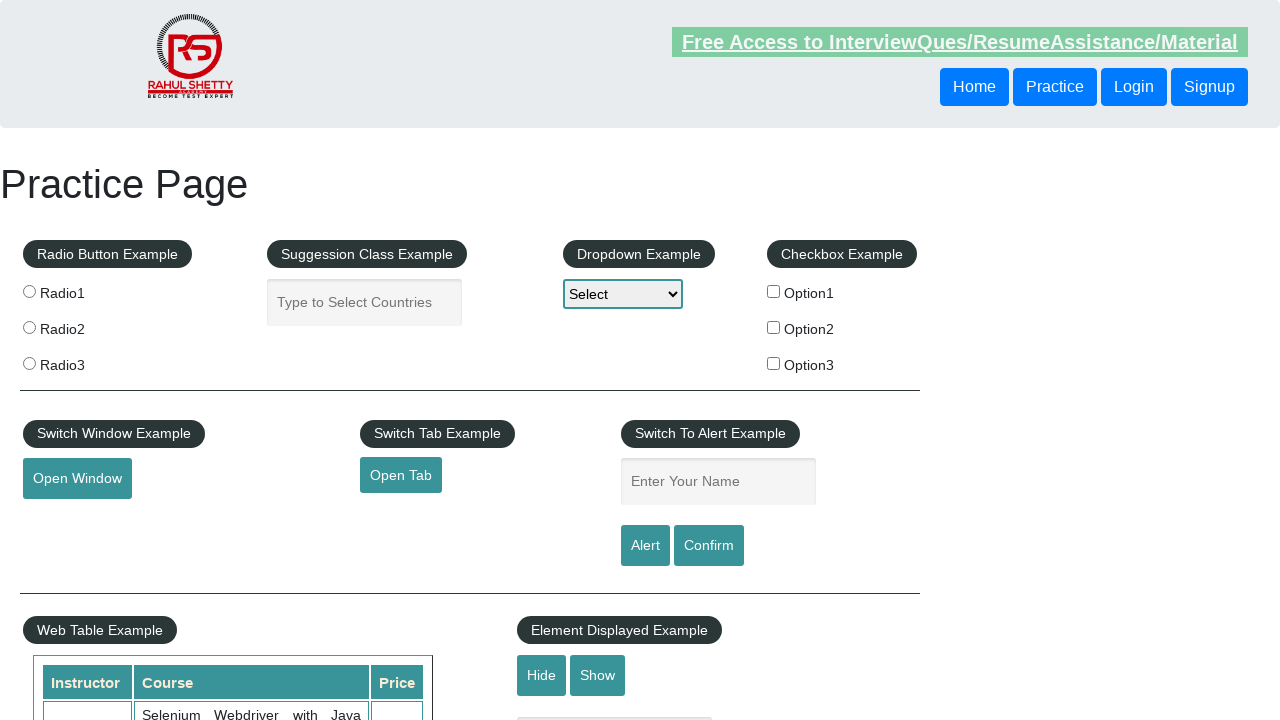